Tests web table CRUD operations by adding a new record, editing it, searching for it, and then deleting it

Starting URL: https://demoqa.com/webtables

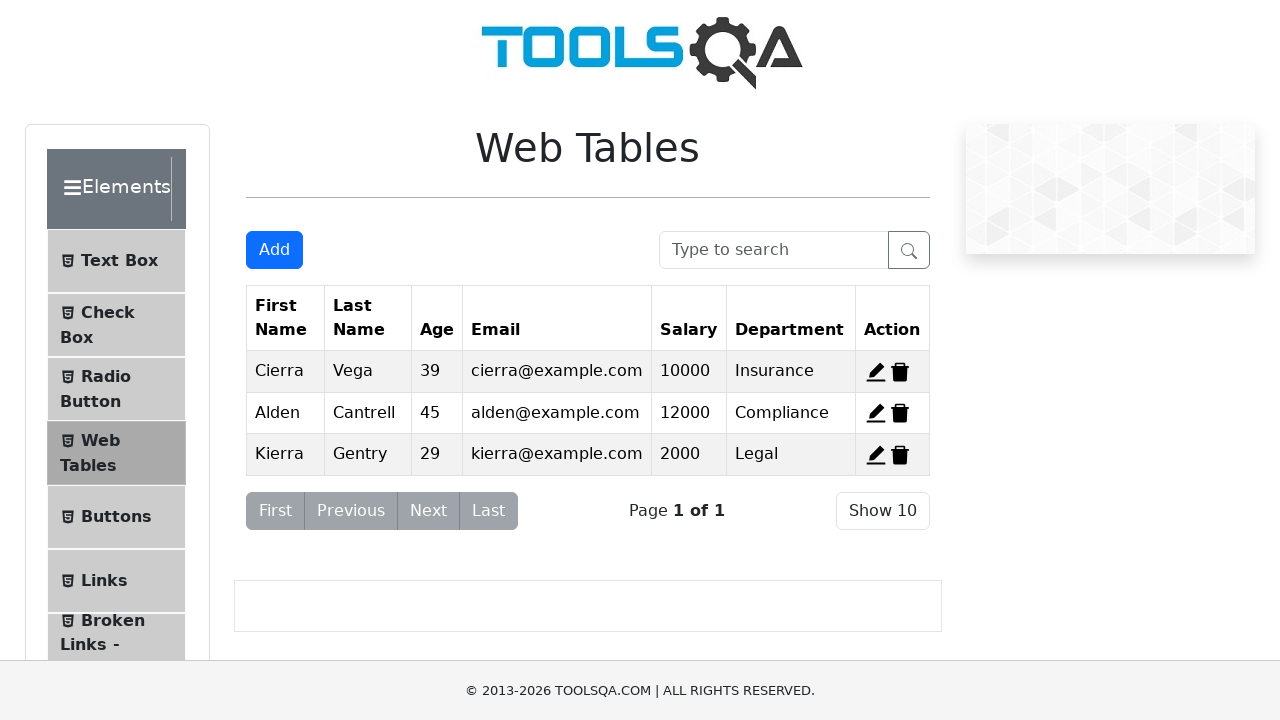

Clicked Add button to open new record form at (274, 250) on #addNewRecordButton
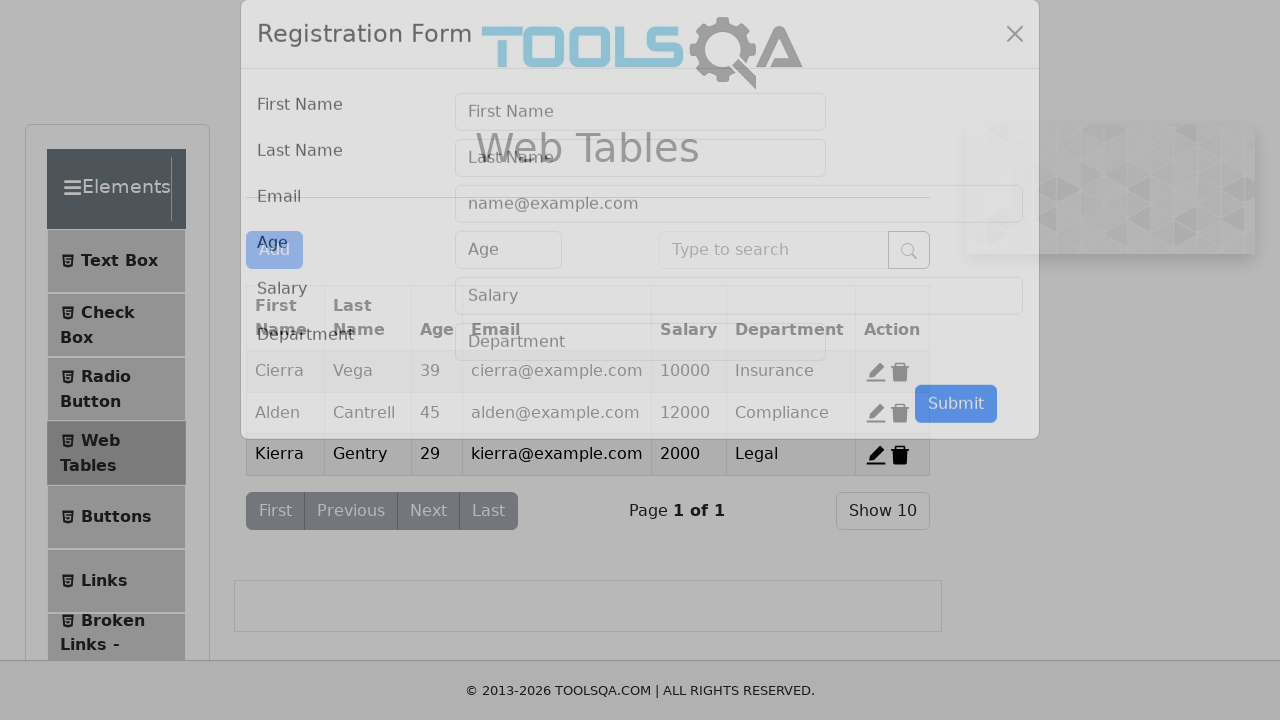

Filled first name field with 'Rishna' on #firstName
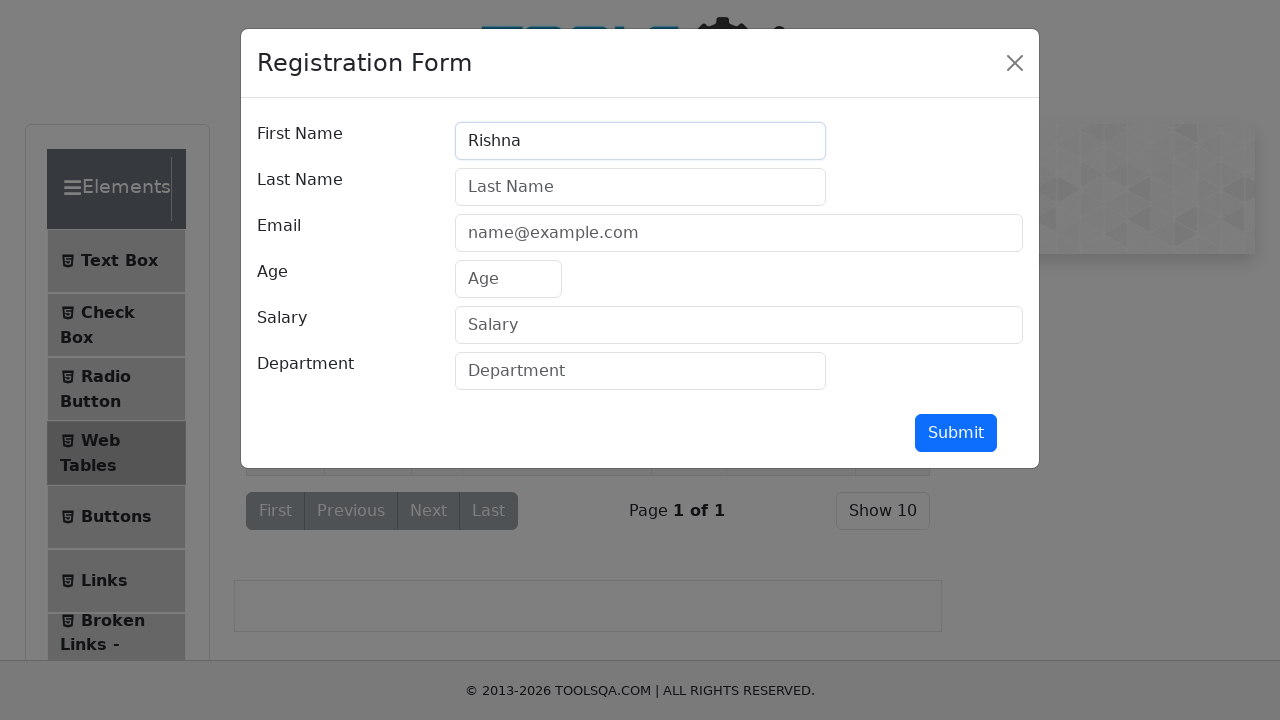

Filled last name field with 'Rao' on #lastName
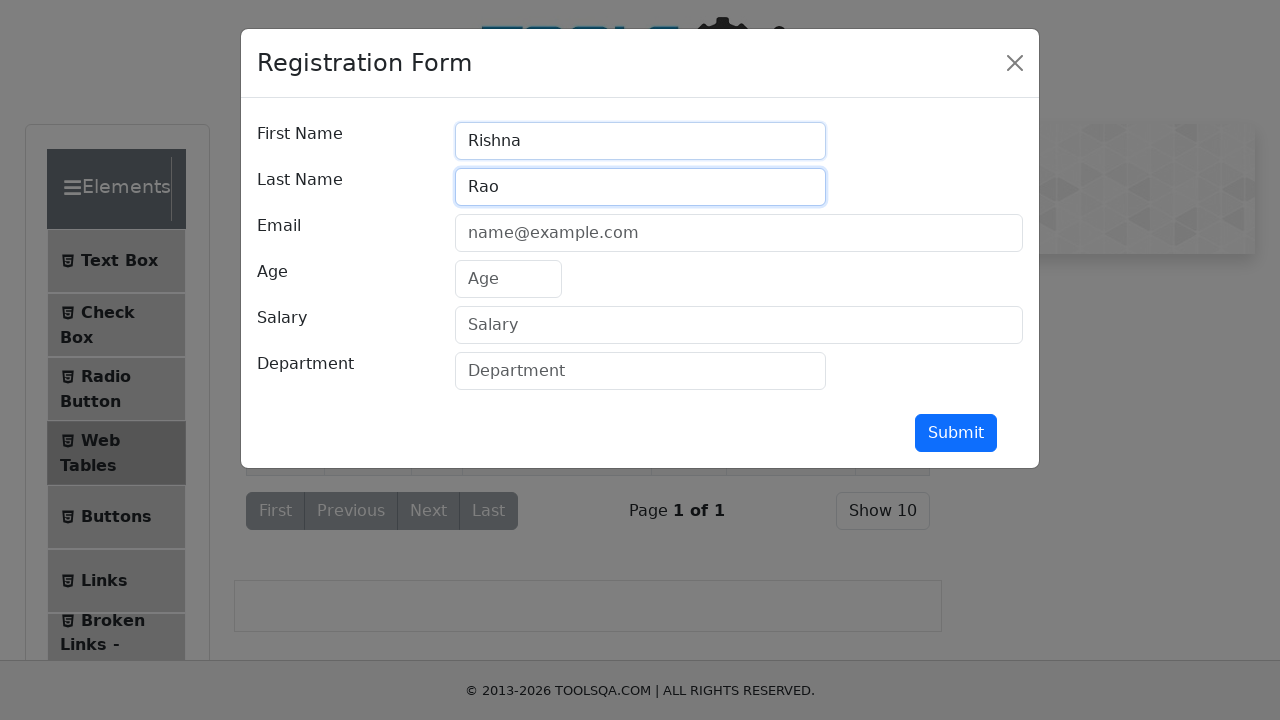

Filled email field with 'Krishna@gmail.com' on #userEmail
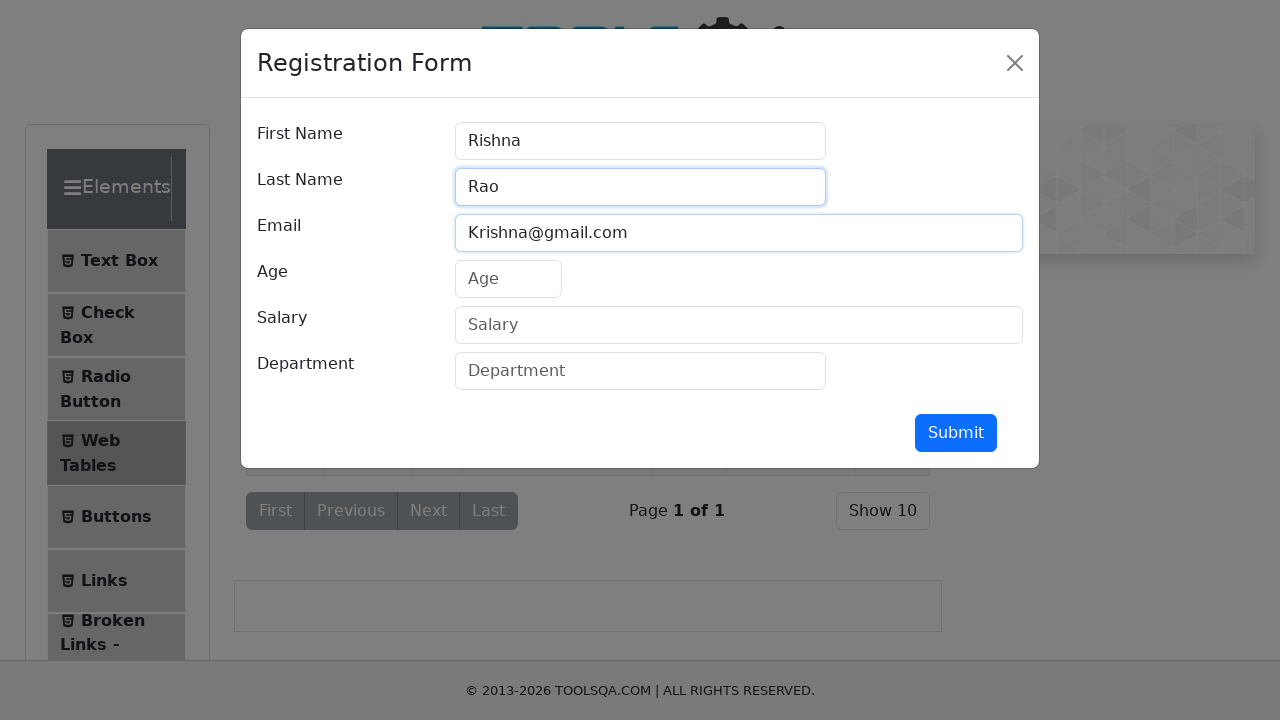

Filled age field with '35' on #age
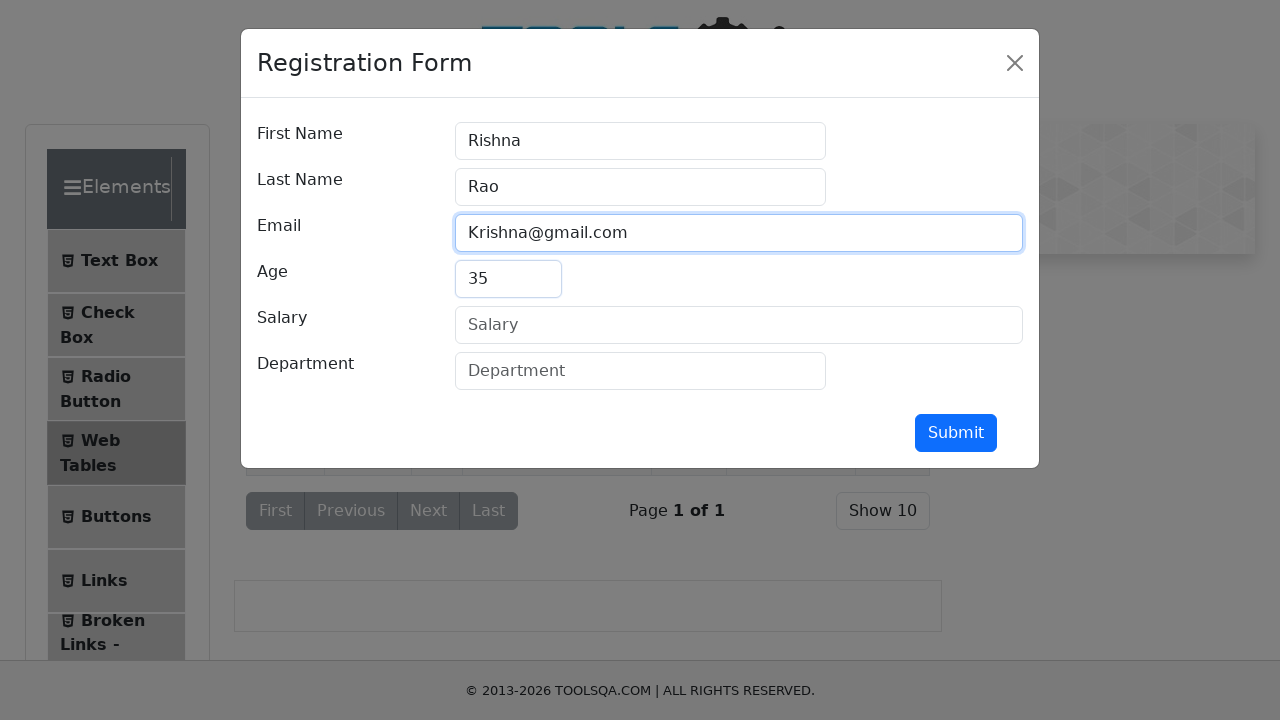

Filled salary field with '5000' on #salary
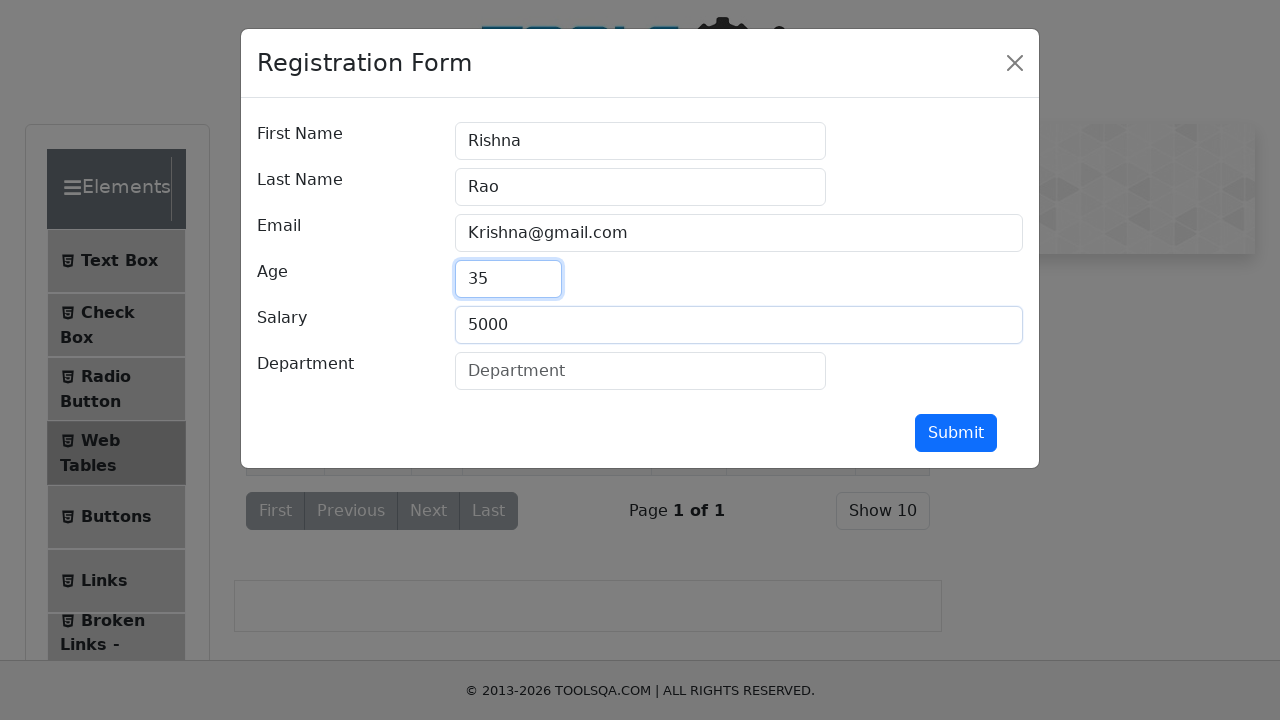

Filled department field with 'IT' on #department
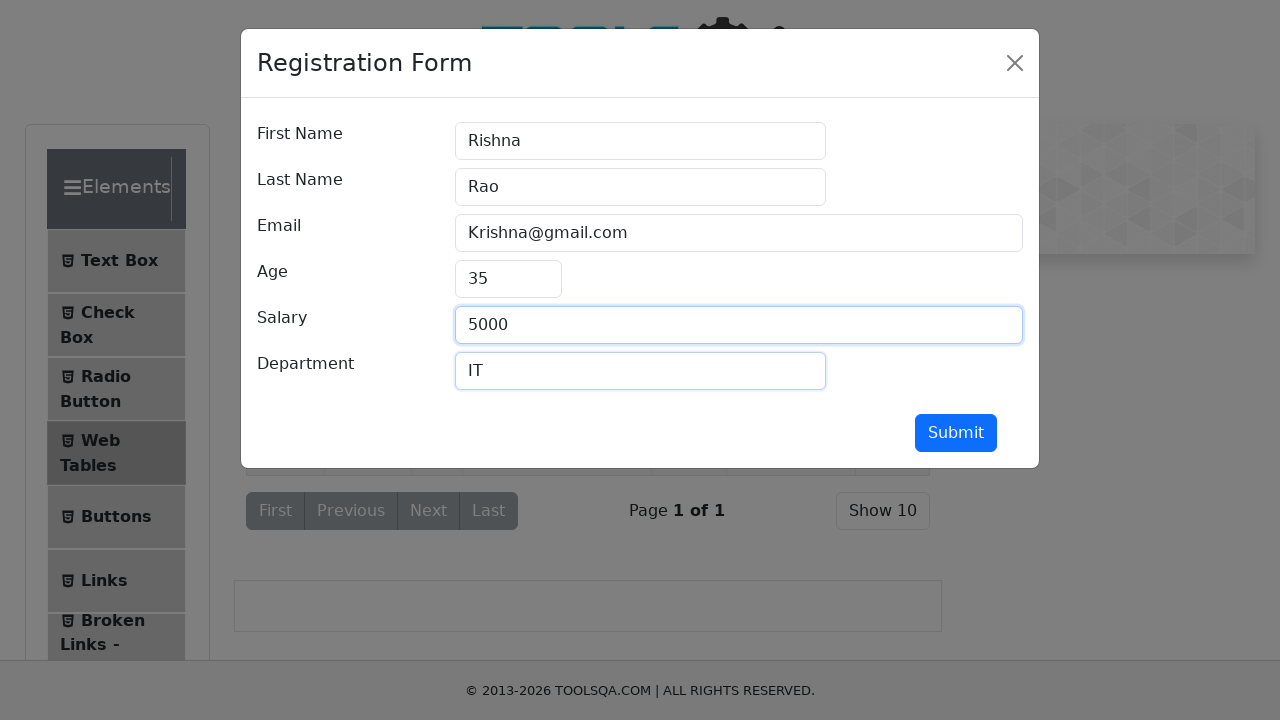

Clicked submit button to create new record at (956, 433) on #submit
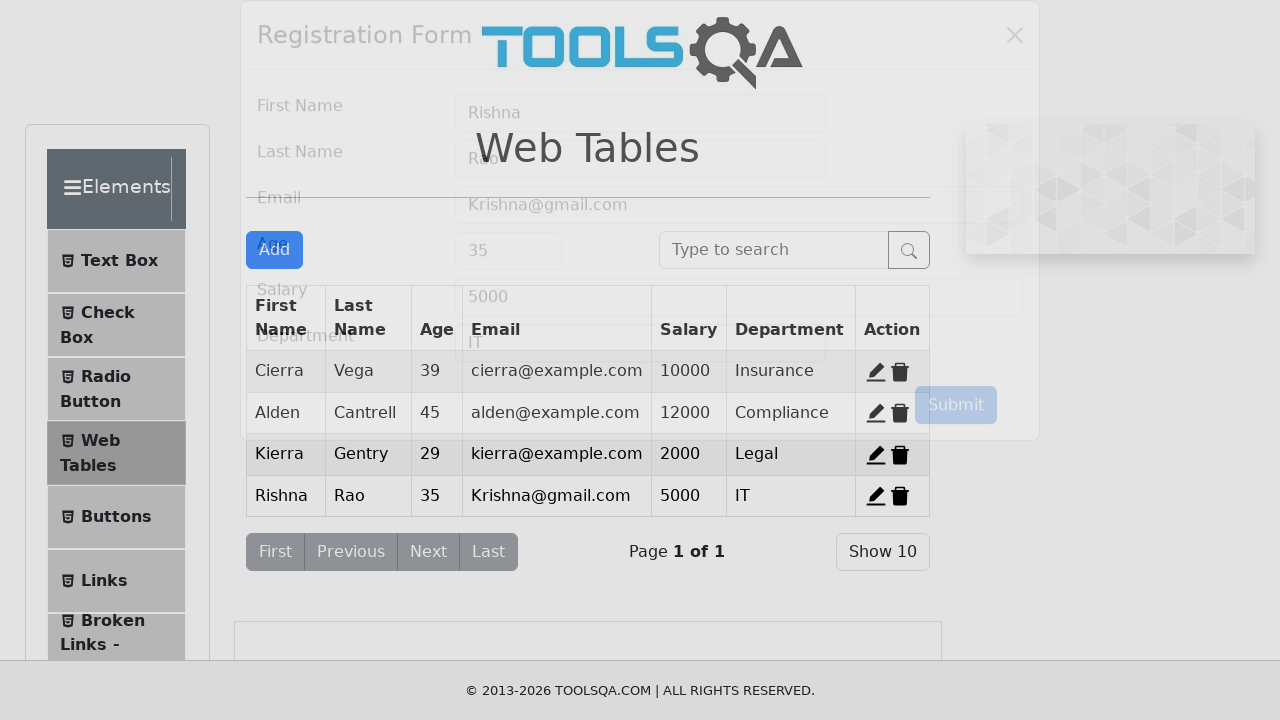

Scrolled down 300px to view the table
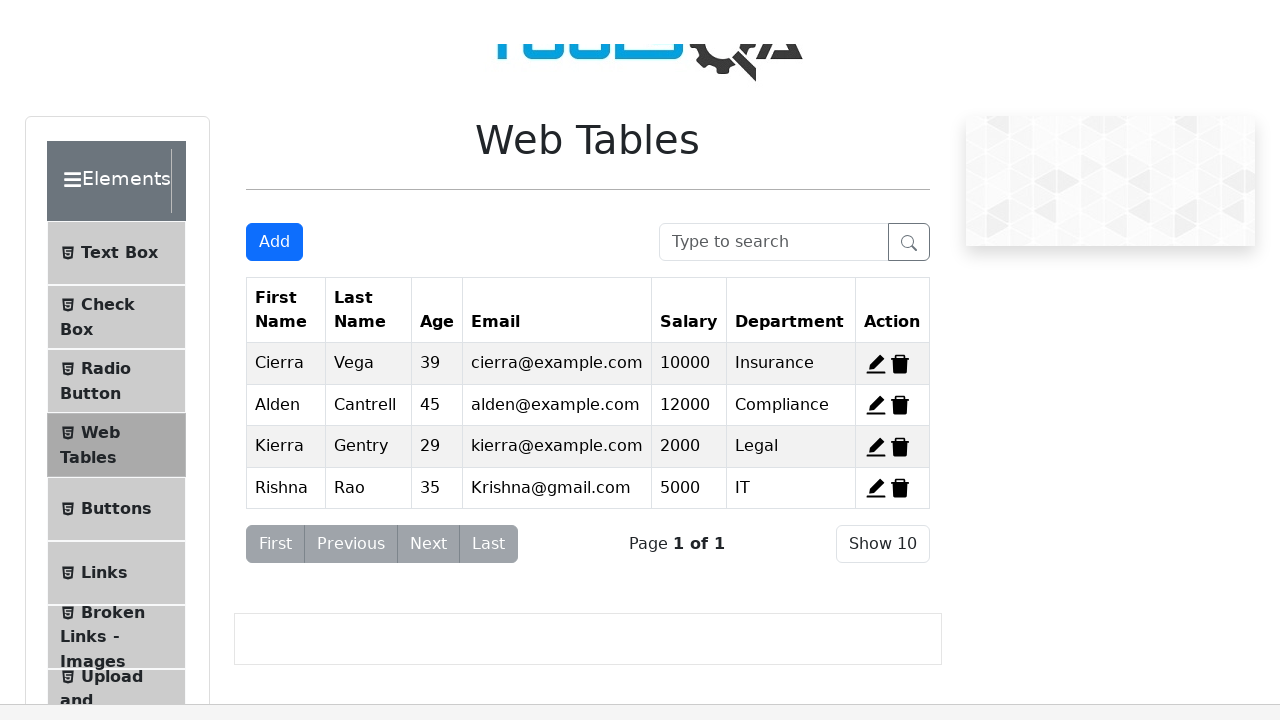

Clicked edit button for the 4th record at (876, 196) on #edit-record-4
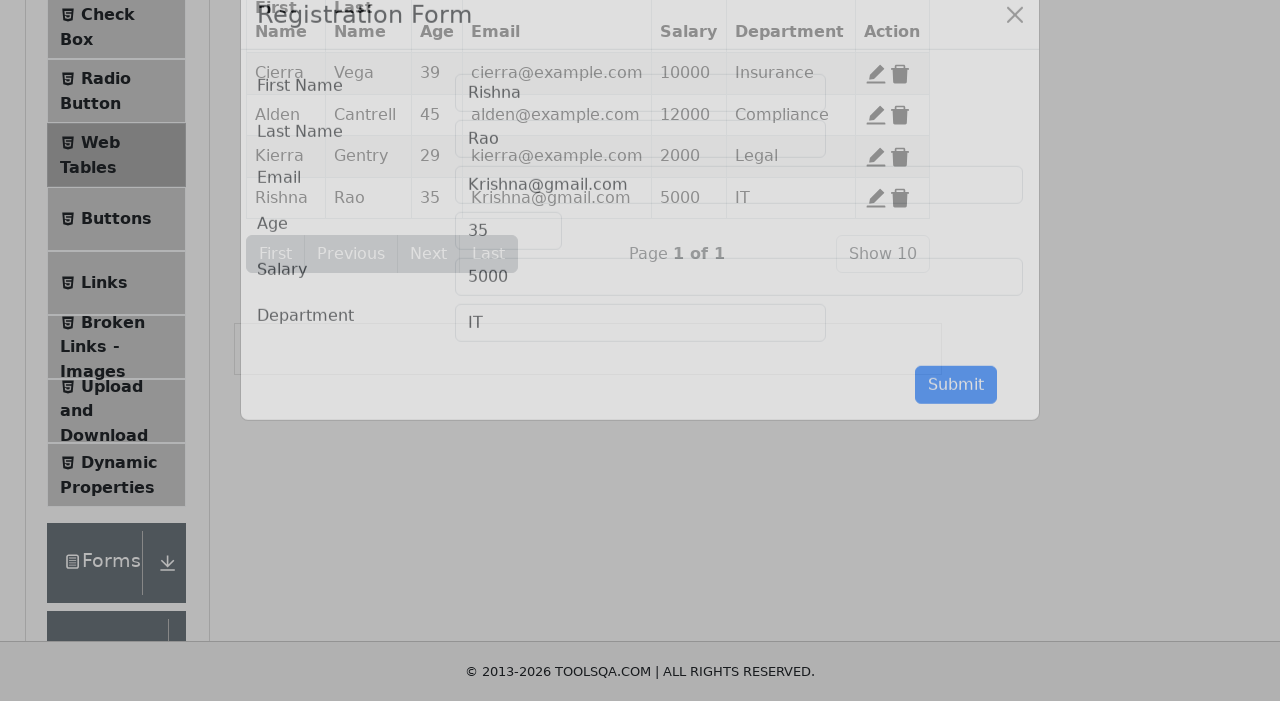

Cleared first name field on #firstName
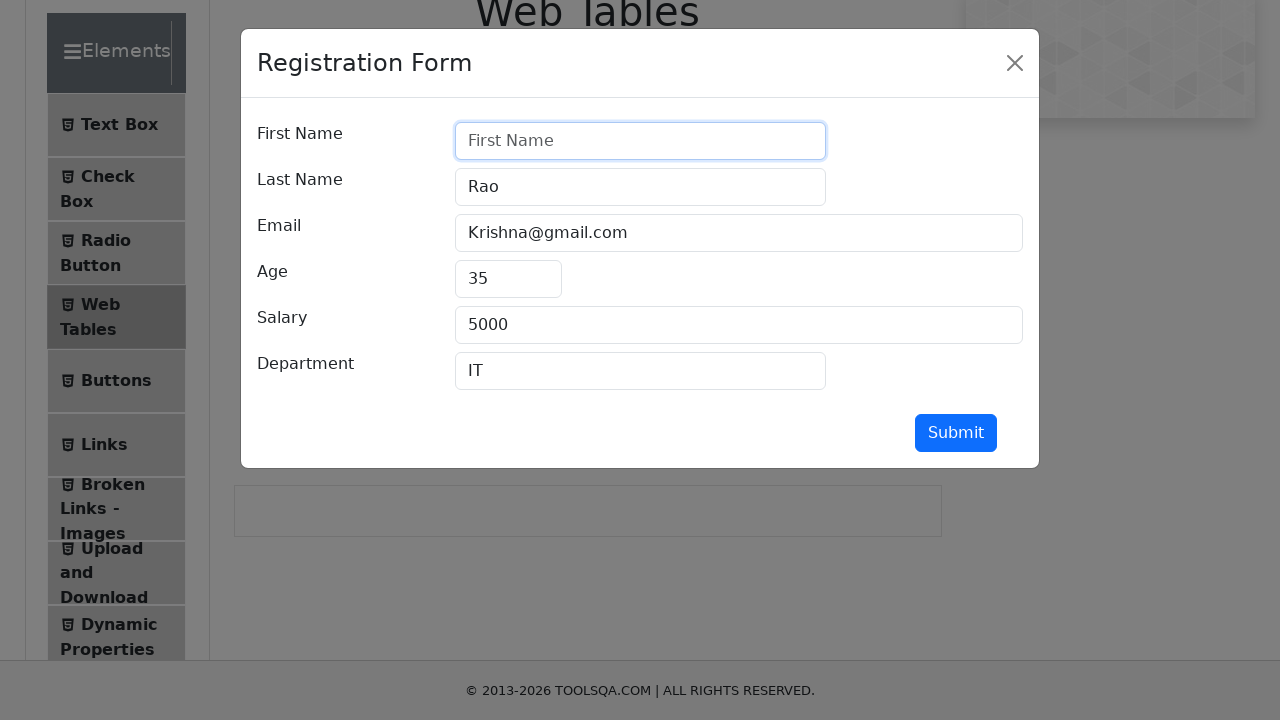

Updated first name field to 'Krishna' on #firstName
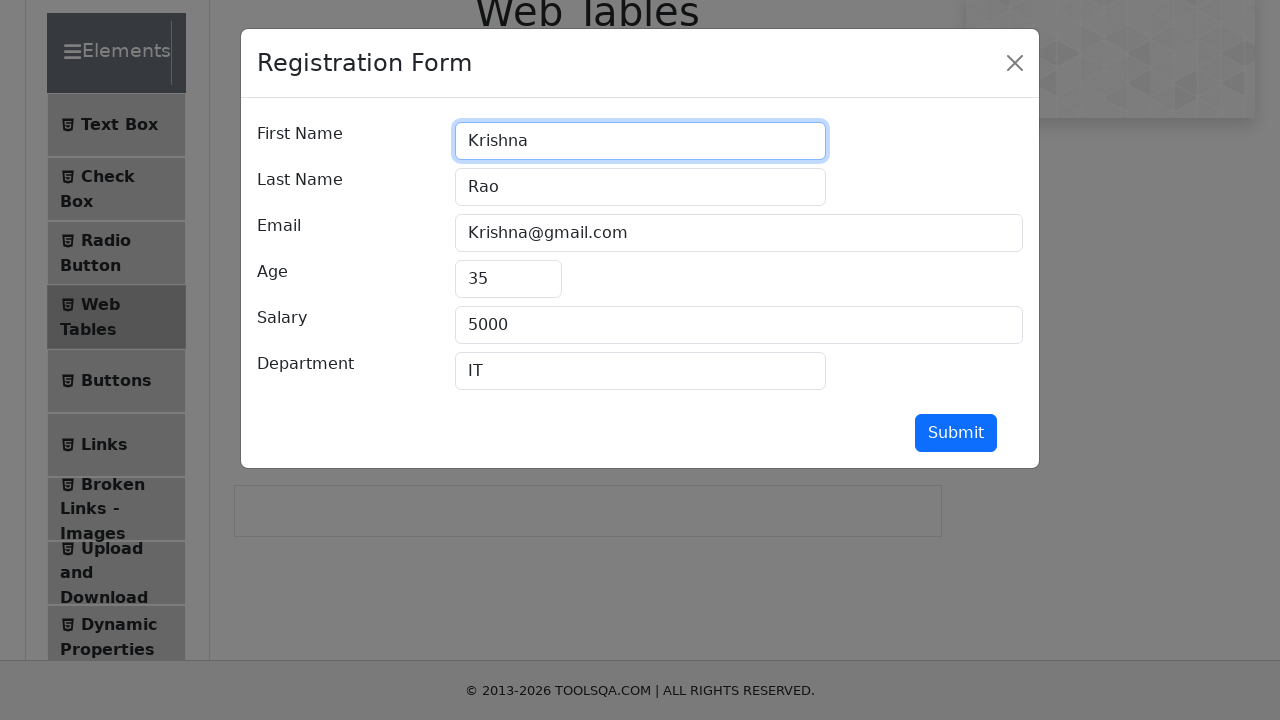

Clicked submit button to save updated record at (956, 433) on #submit
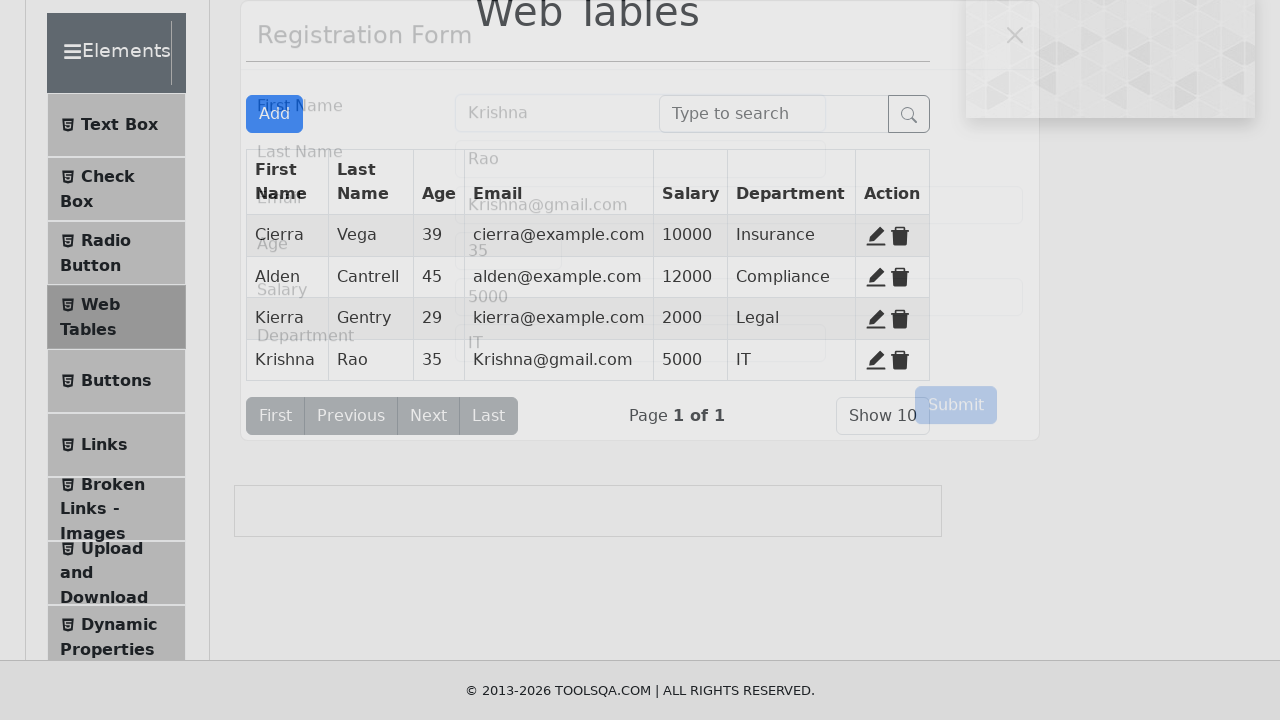

Clicked search box at (774, 114) on #searchBox
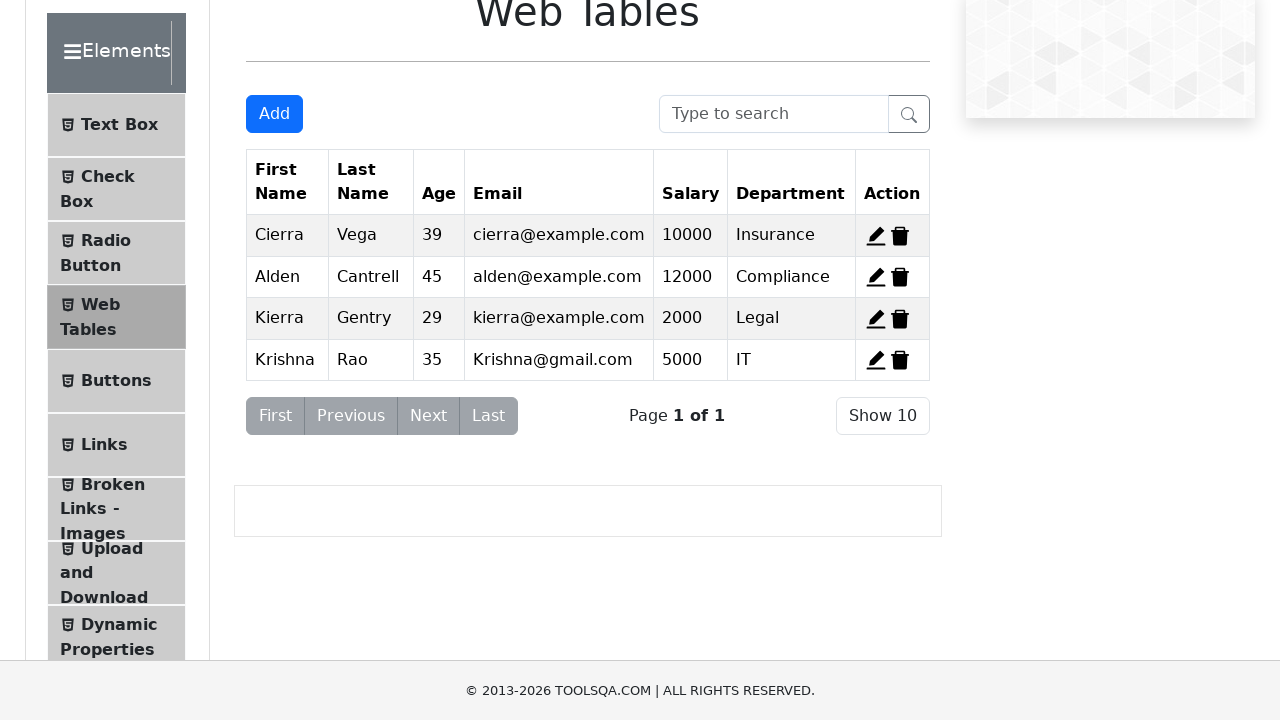

Filled search box with 'Krishna' to find updated record on #searchBox
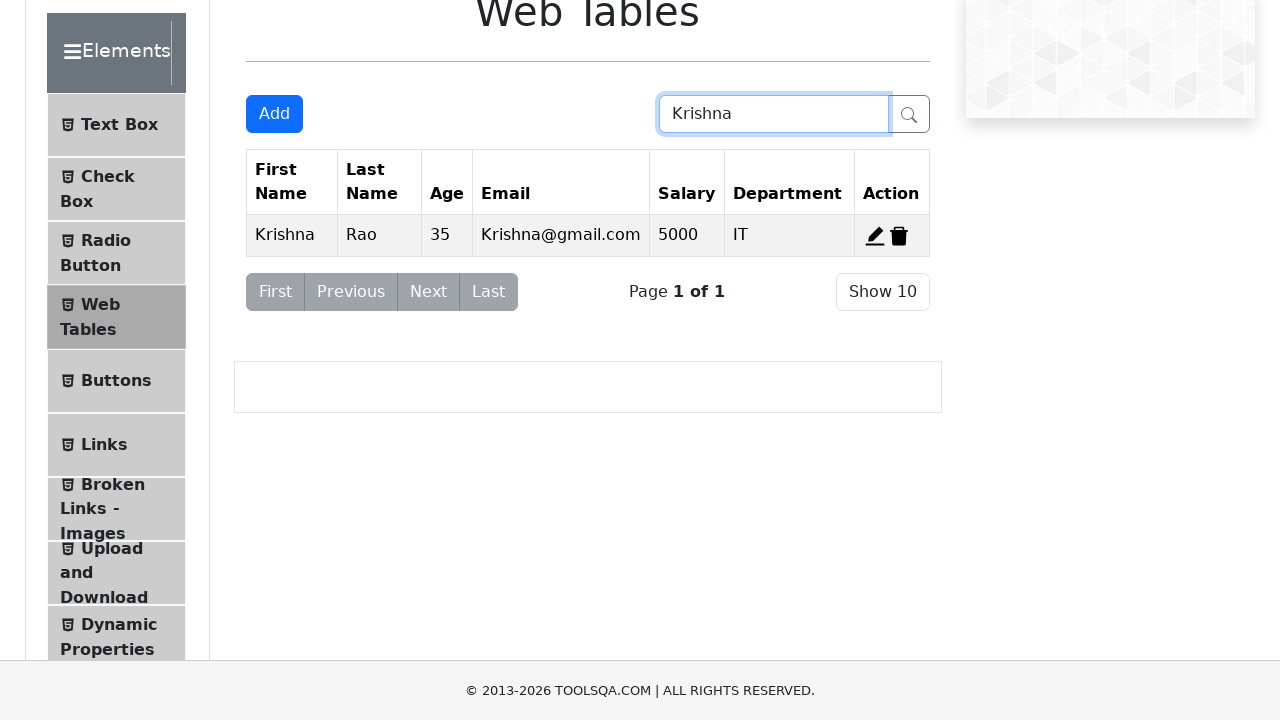

Clicked delete button to remove the 4th record at (899, 236) on #delete-record-4
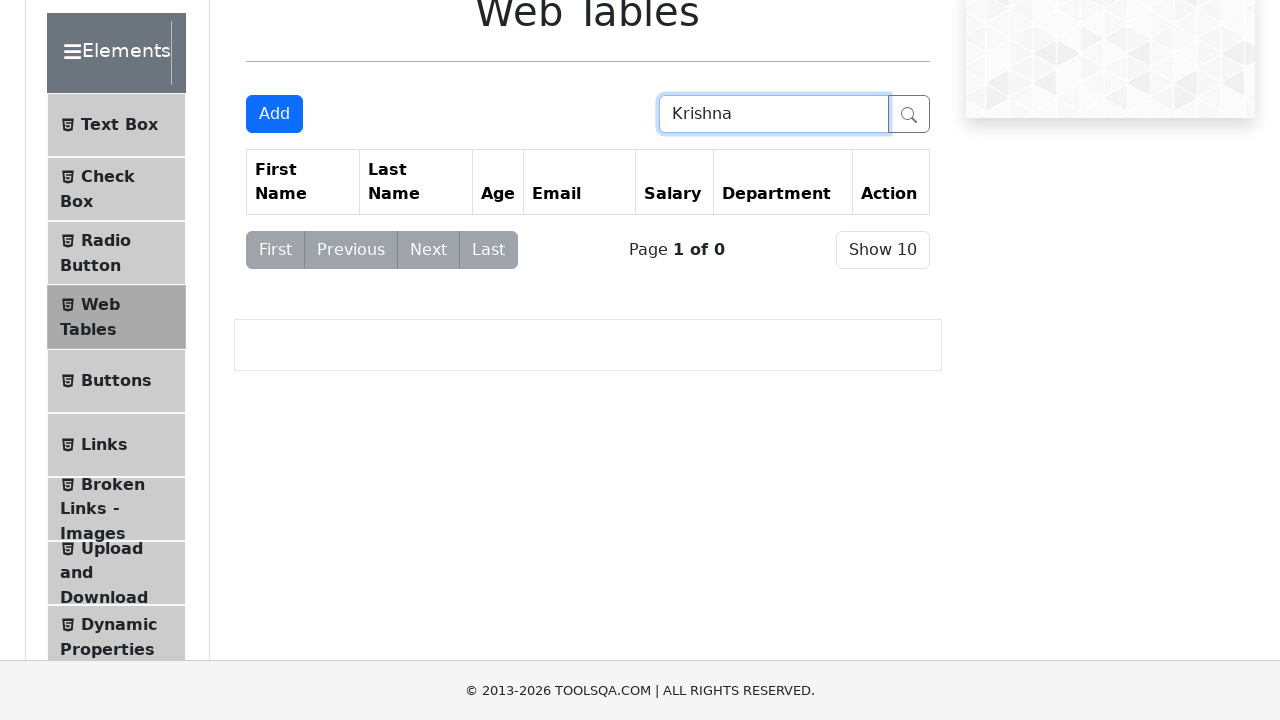

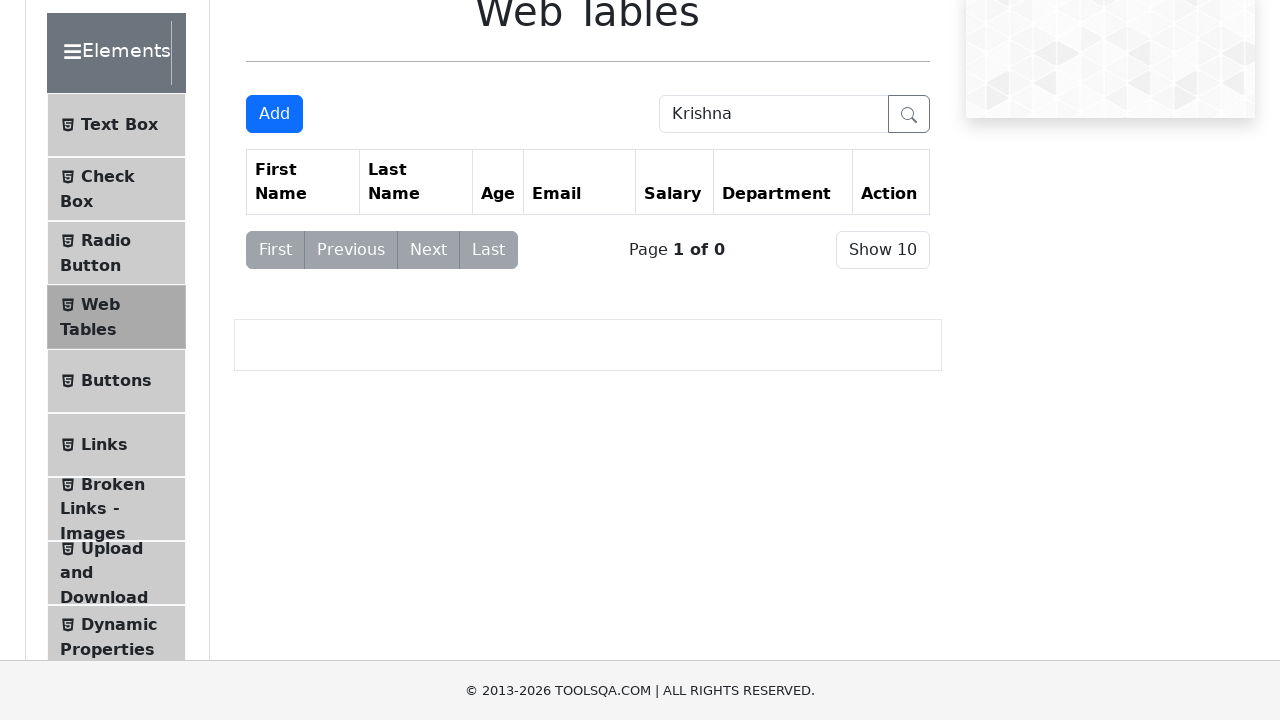